Tests multi-selection box by clicking on Hyundai option in a dropdown

Starting URL: http://omayo.blogspot.com/

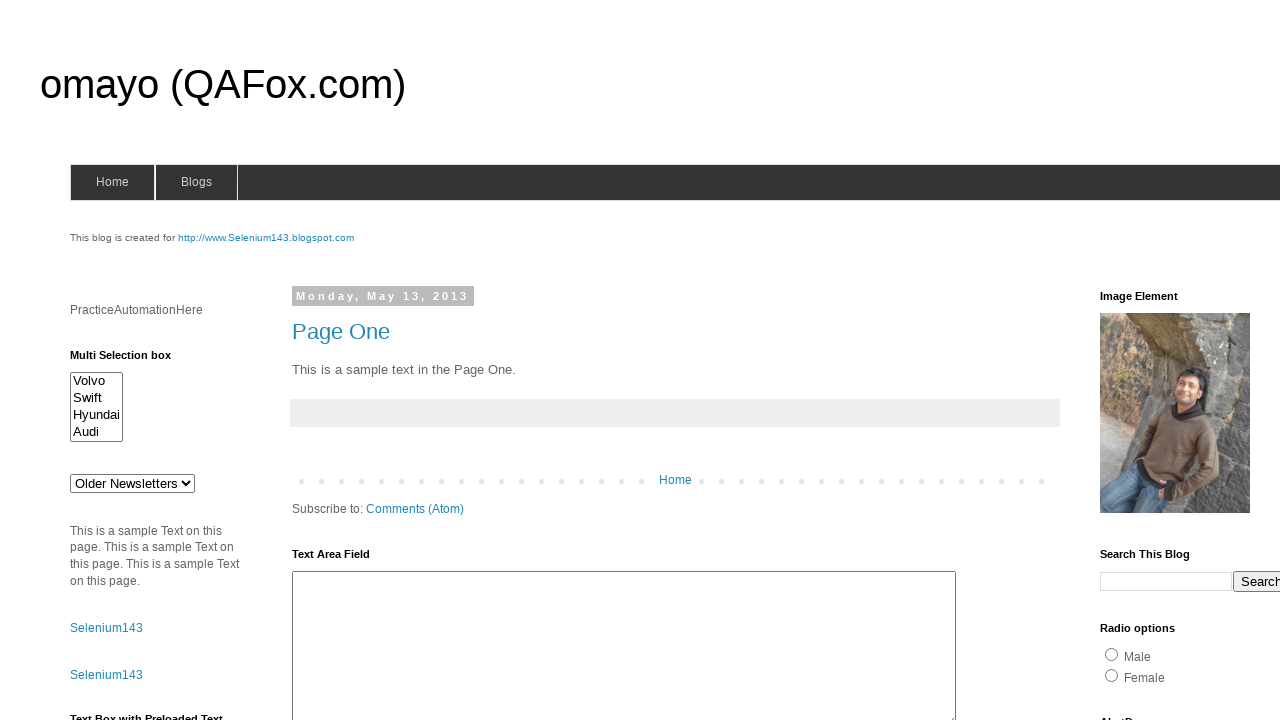

Clicked on Hyundai option in the multi-selection box at (96, 415) on xpath=//option[contains(text(),'Hyundai')]
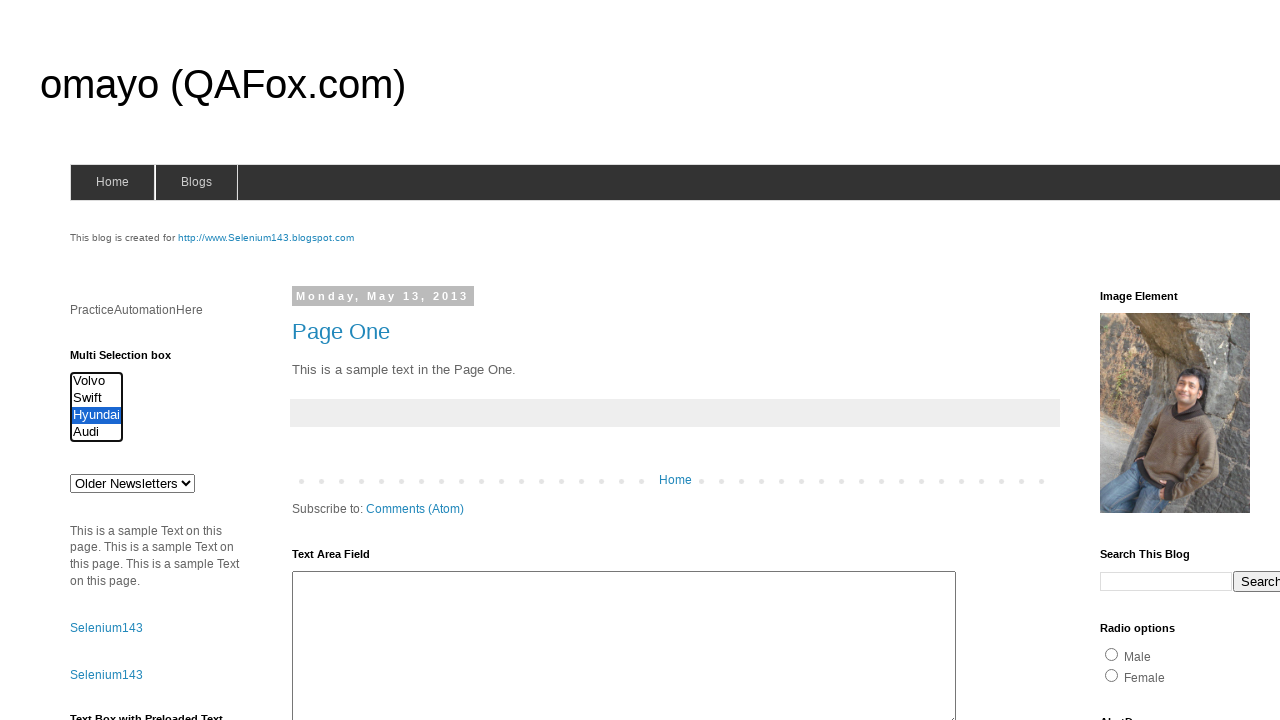

Verified Hyundai option is selected in the multi-selection box
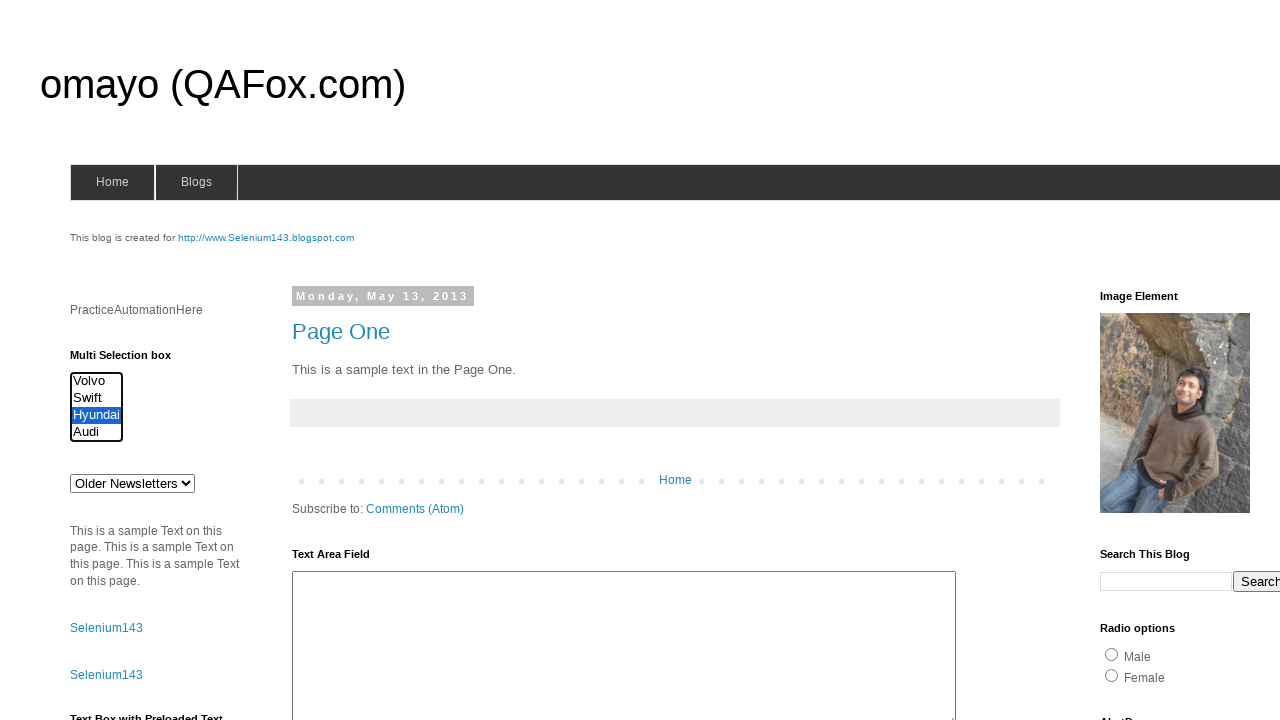

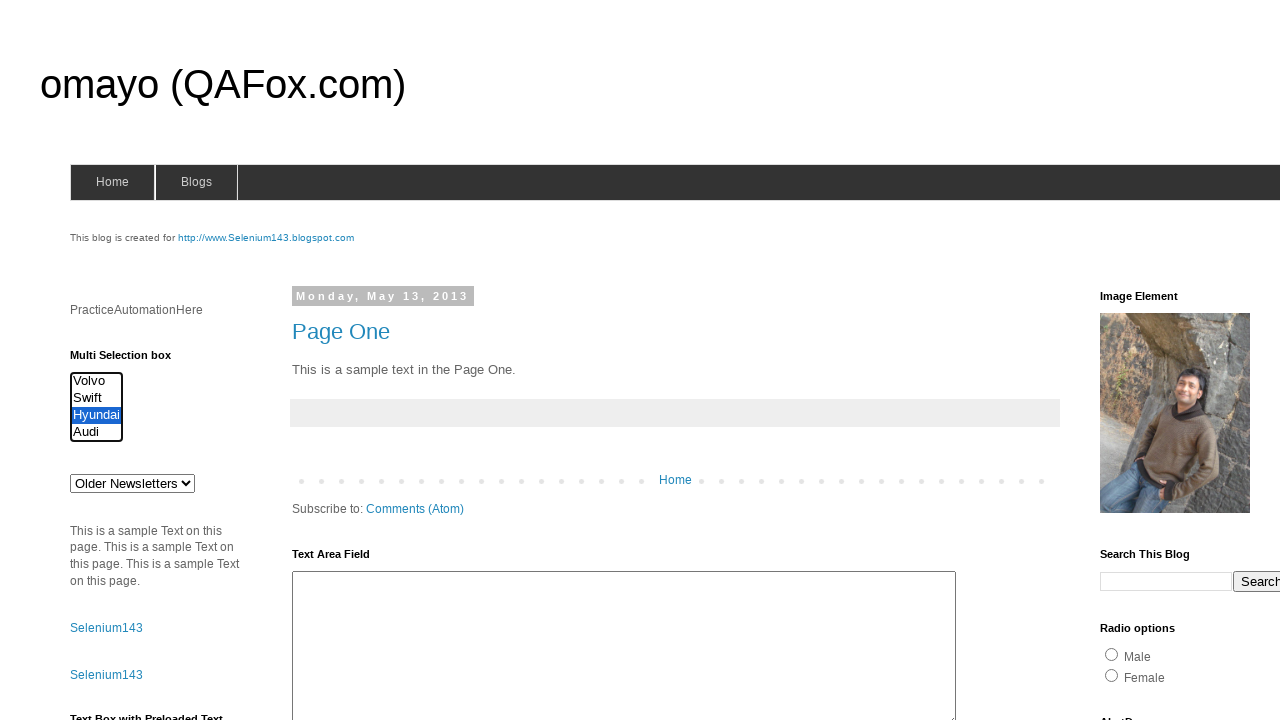